Tests that a todo item is removed if an empty string is entered during editing

Starting URL: https://demo.playwright.dev/todomvc

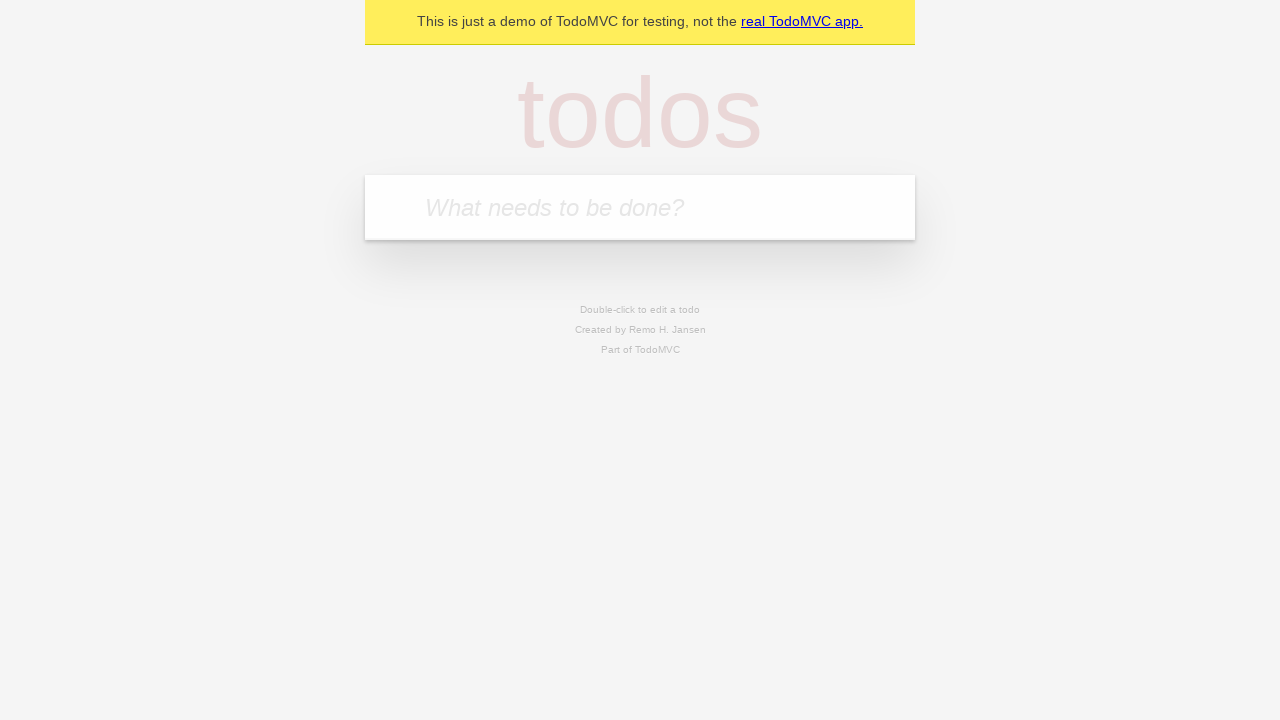

Filled todo input with 'buy some cheese' on internal:attr=[placeholder="What needs to be done?"i]
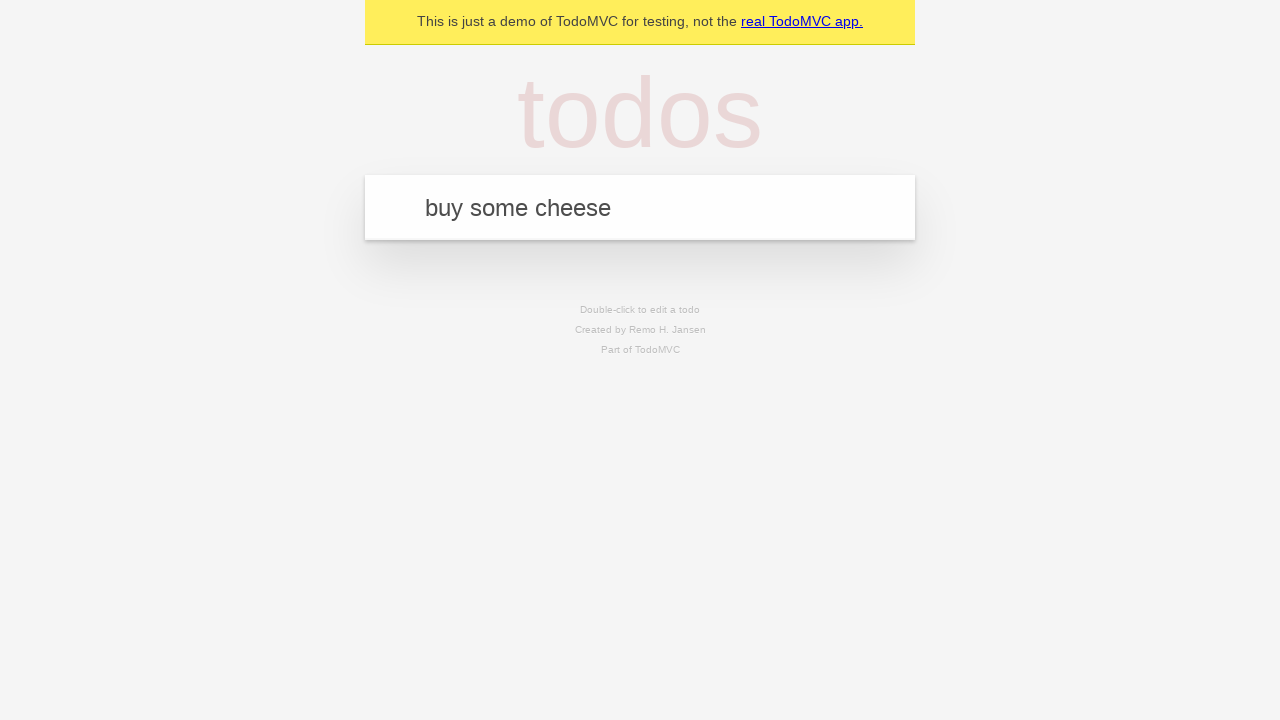

Pressed Enter to create first todo on internal:attr=[placeholder="What needs to be done?"i]
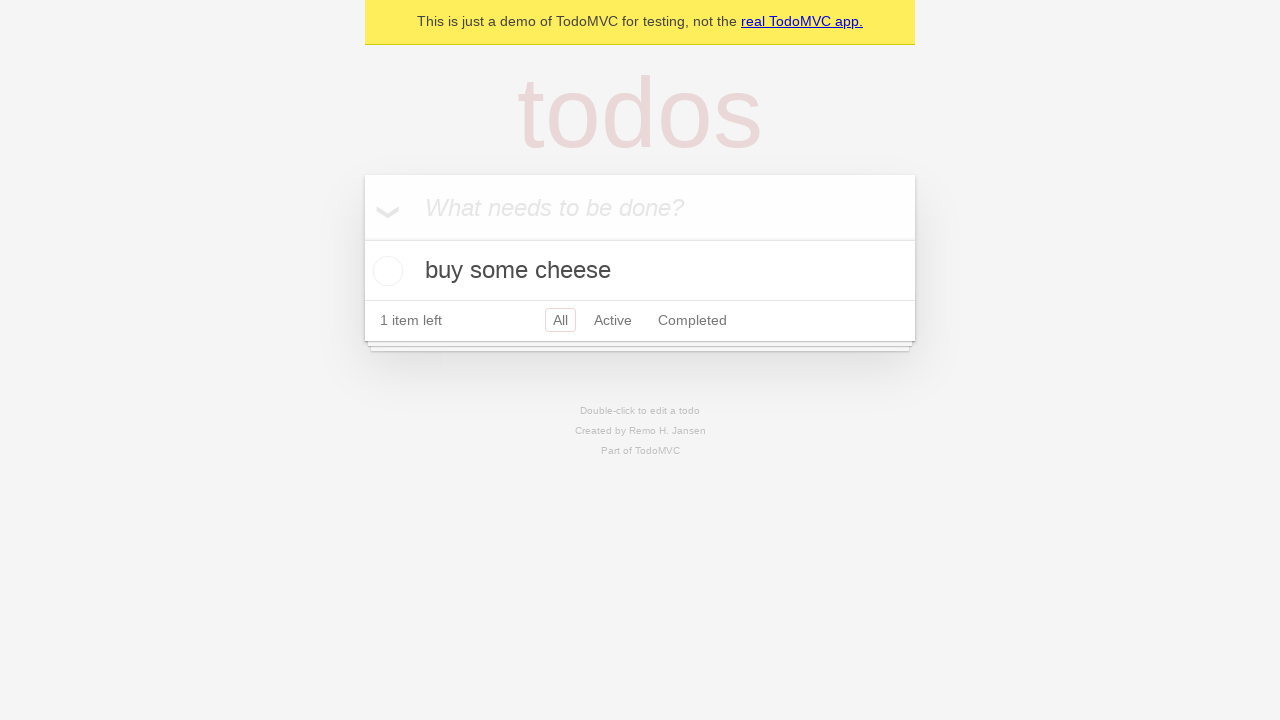

Filled todo input with 'feed the cat' on internal:attr=[placeholder="What needs to be done?"i]
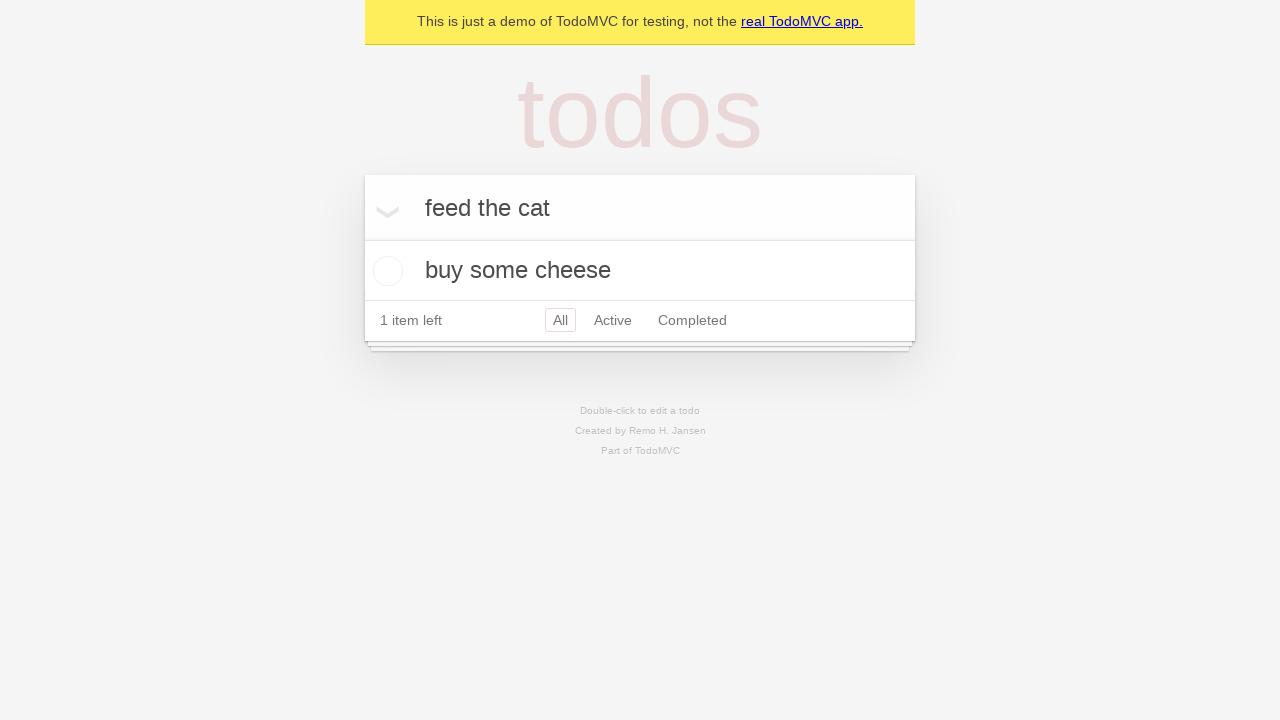

Pressed Enter to create second todo on internal:attr=[placeholder="What needs to be done?"i]
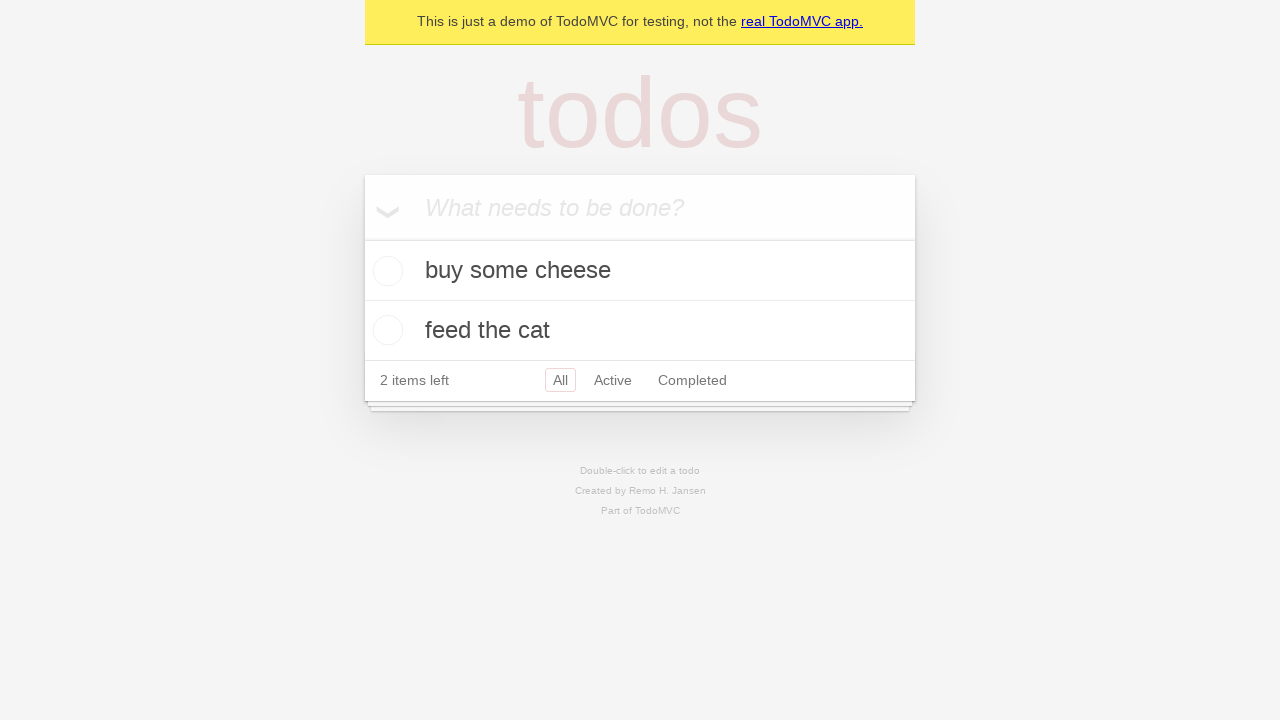

Filled todo input with 'book a doctors appointment' on internal:attr=[placeholder="What needs to be done?"i]
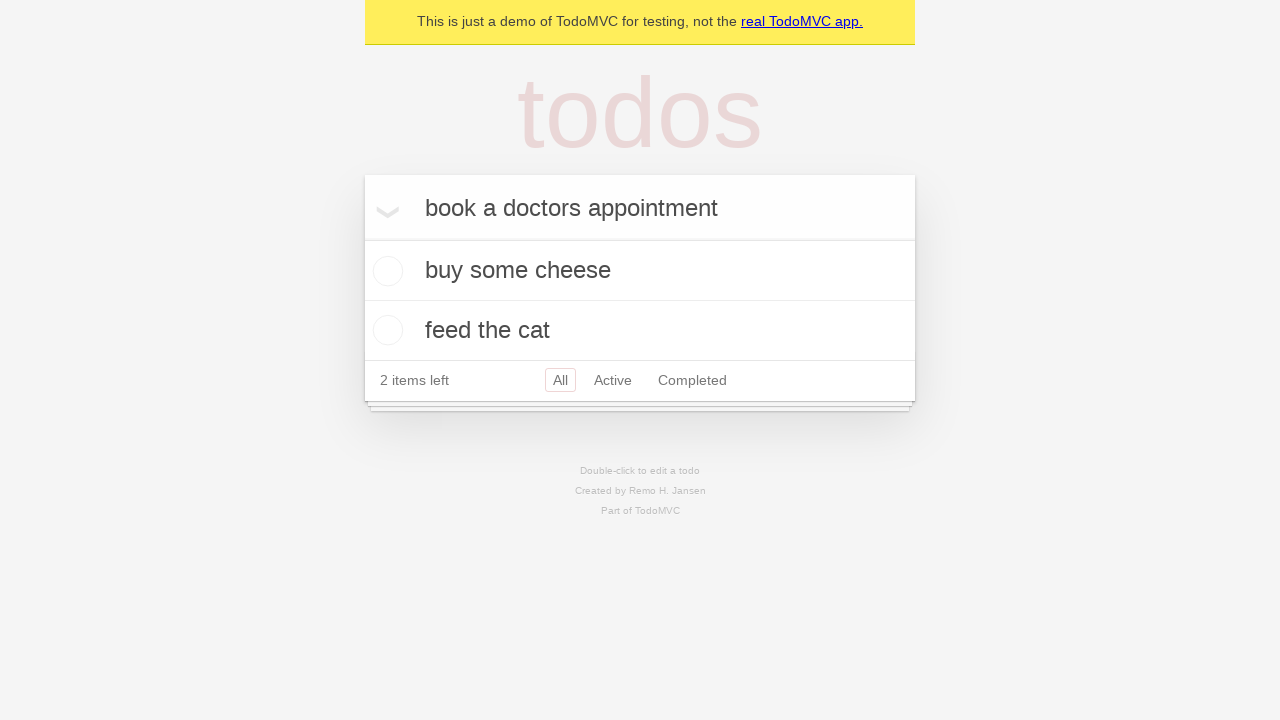

Pressed Enter to create third todo on internal:attr=[placeholder="What needs to be done?"i]
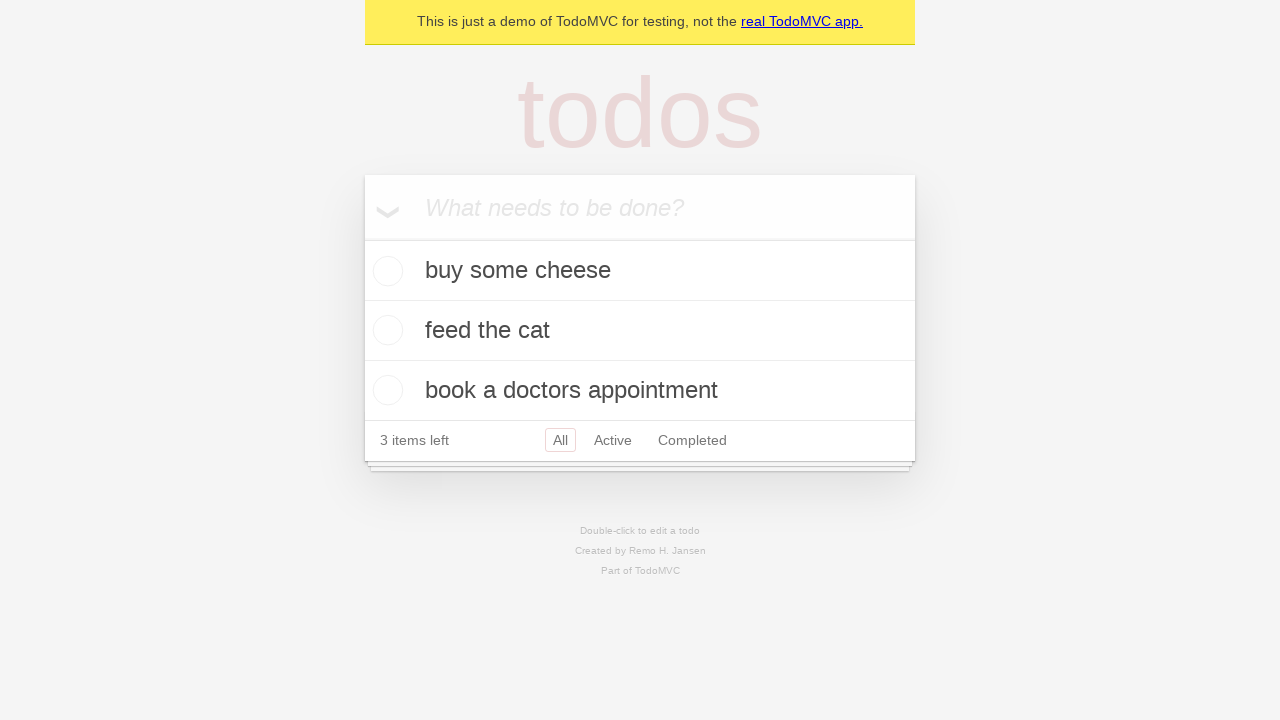

Double-clicked second todo item to enter edit mode at (640, 331) on internal:testid=[data-testid="todo-item"s] >> nth=1
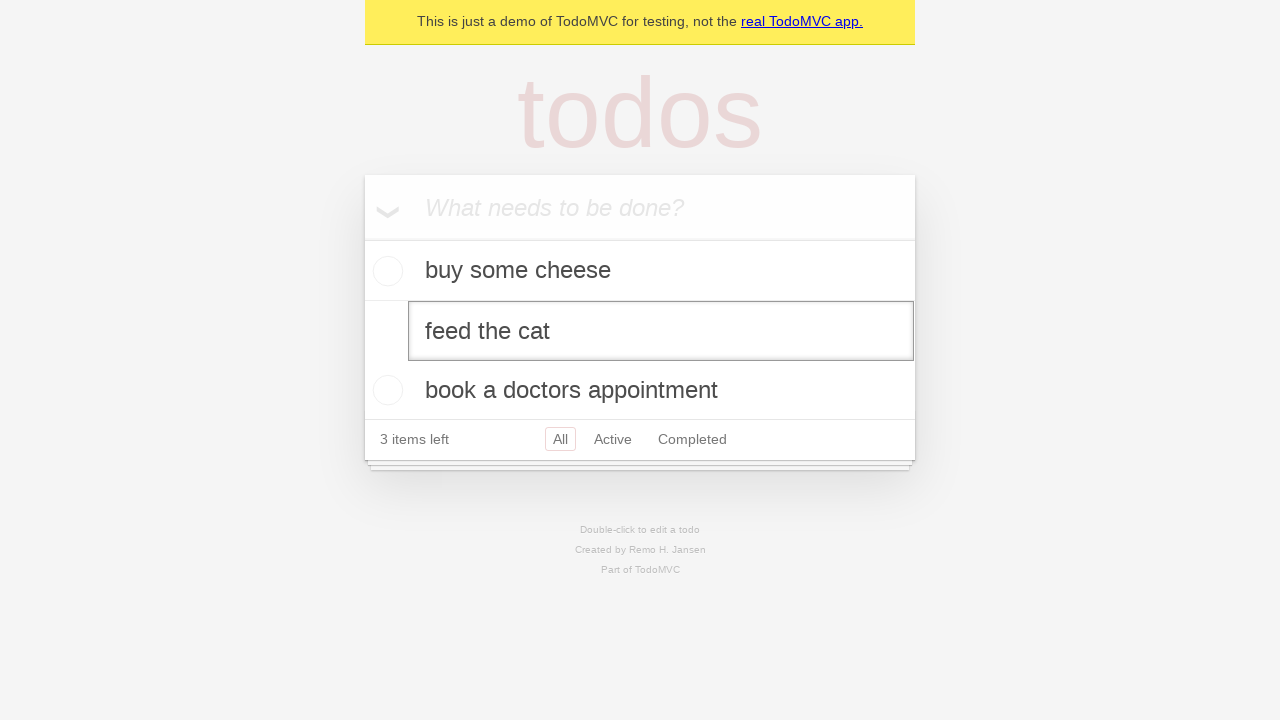

Cleared the text in edit field to empty string on internal:testid=[data-testid="todo-item"s] >> nth=1 >> internal:role=textbox[nam
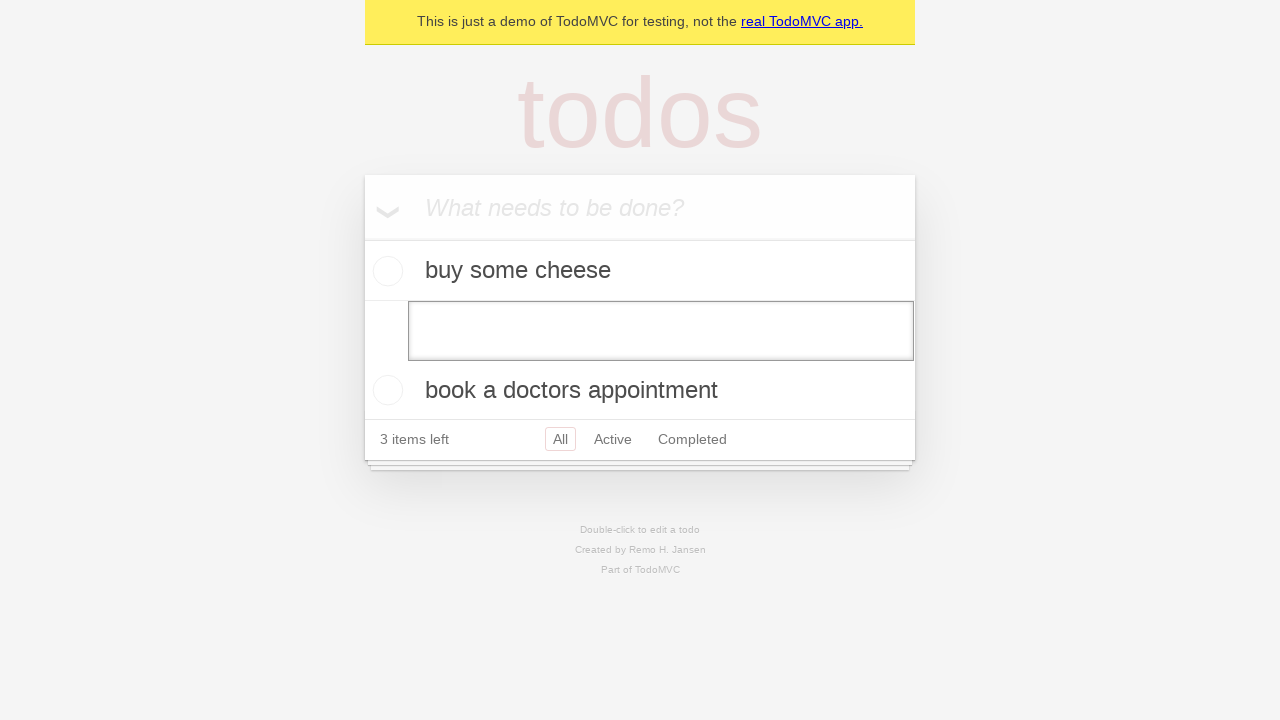

Pressed Enter to confirm empty text, expecting todo item to be removed on internal:testid=[data-testid="todo-item"s] >> nth=1 >> internal:role=textbox[nam
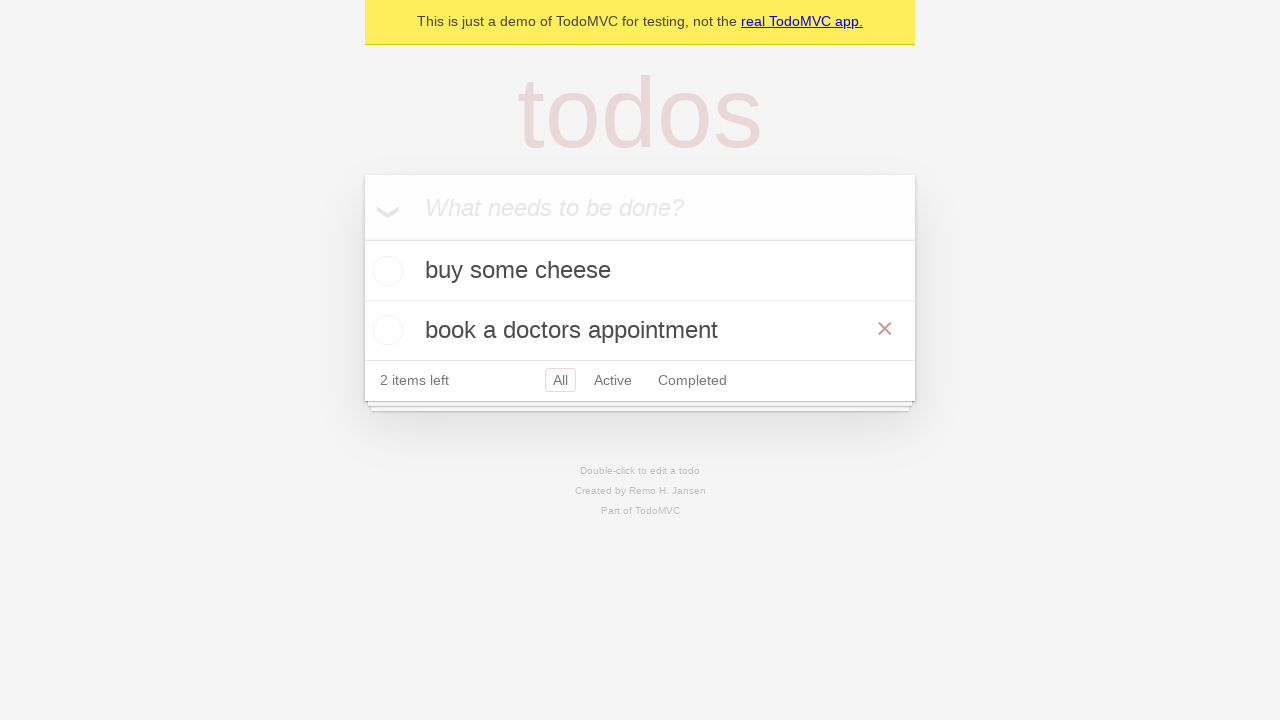

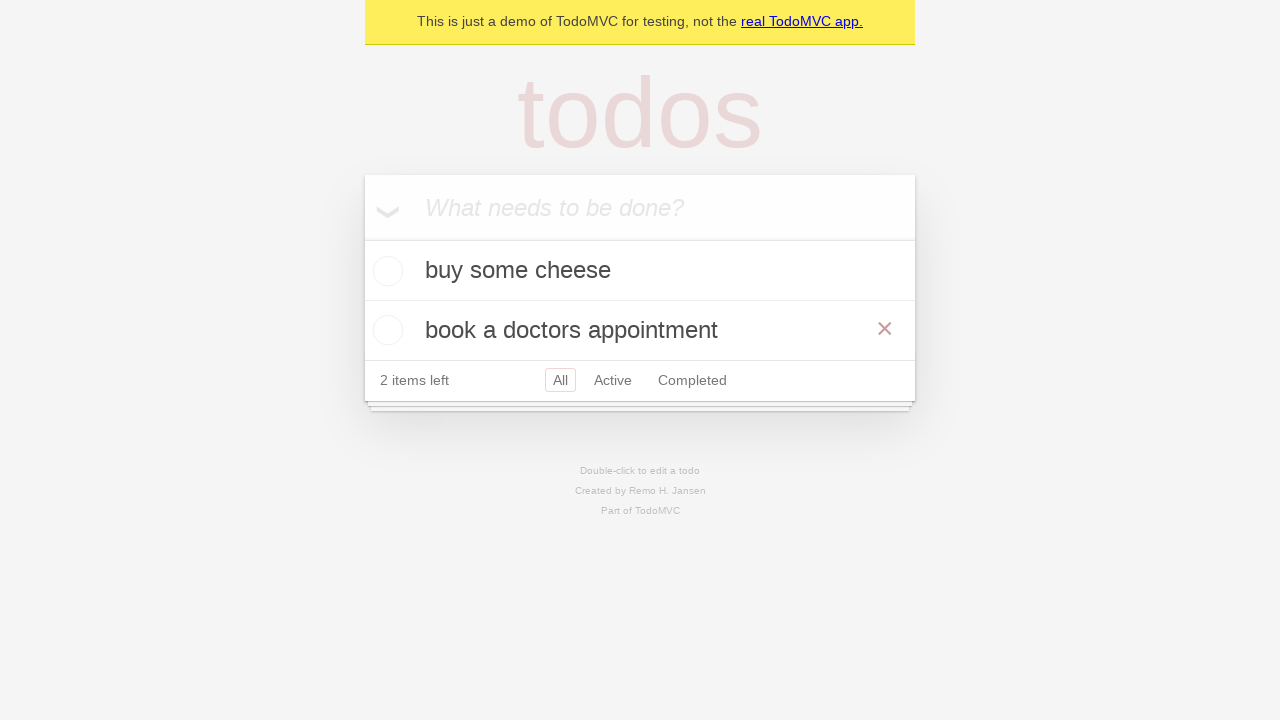